Tests the product search/filter functionality on an e-commerce practice site by typing a search term and verifying the correct number of filtered products are displayed

Starting URL: https://rahulshettyacademy.com/seleniumPractise/#/

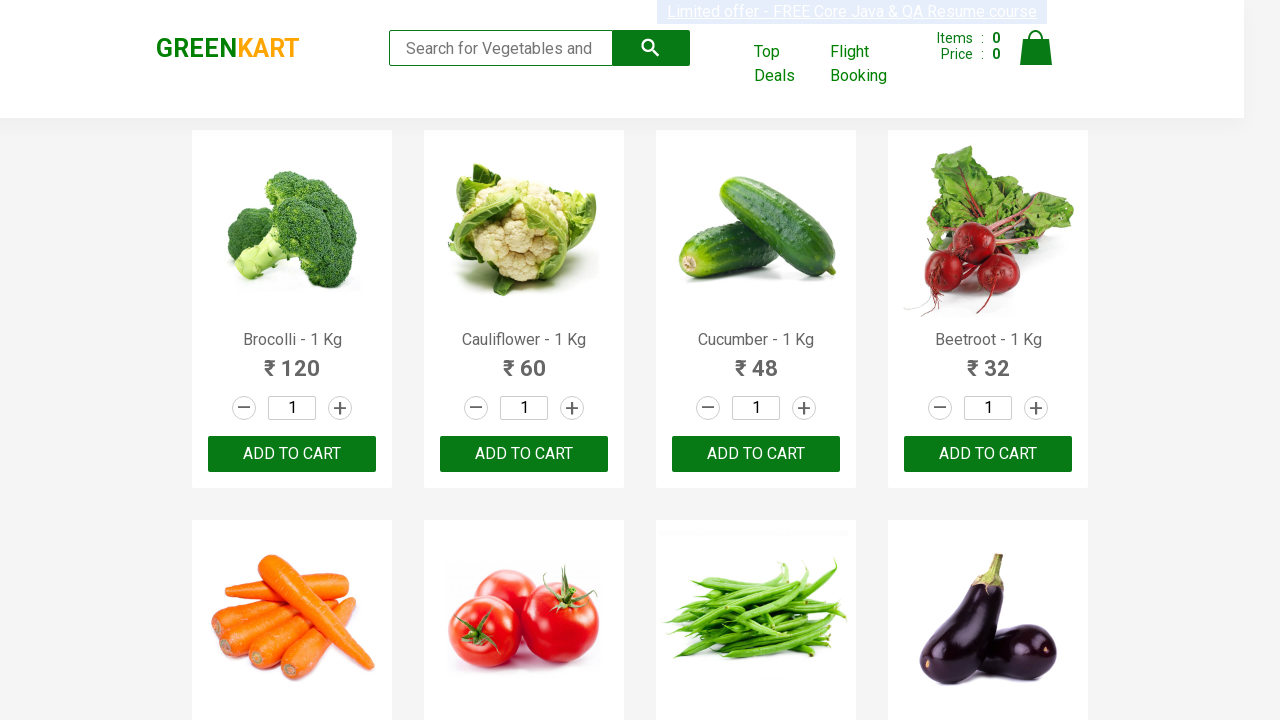

Filled search form with 'ca' to filter products on form input
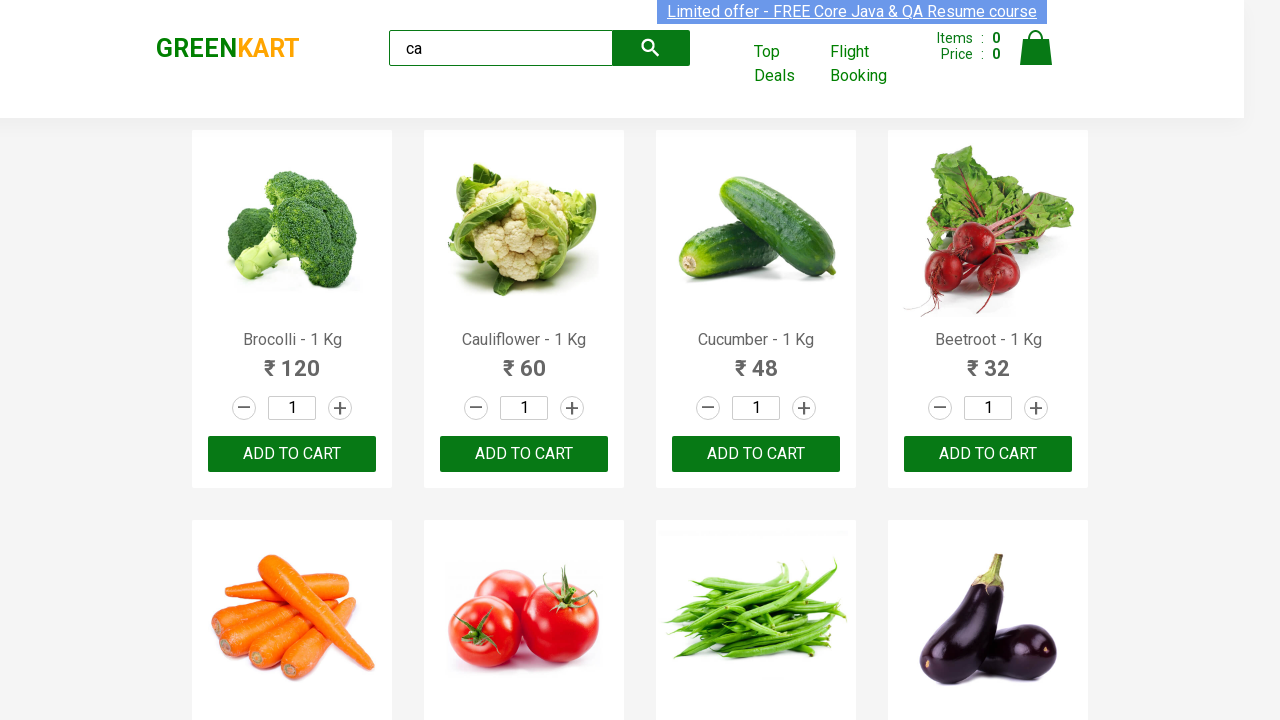

Waited 500ms for filter to apply
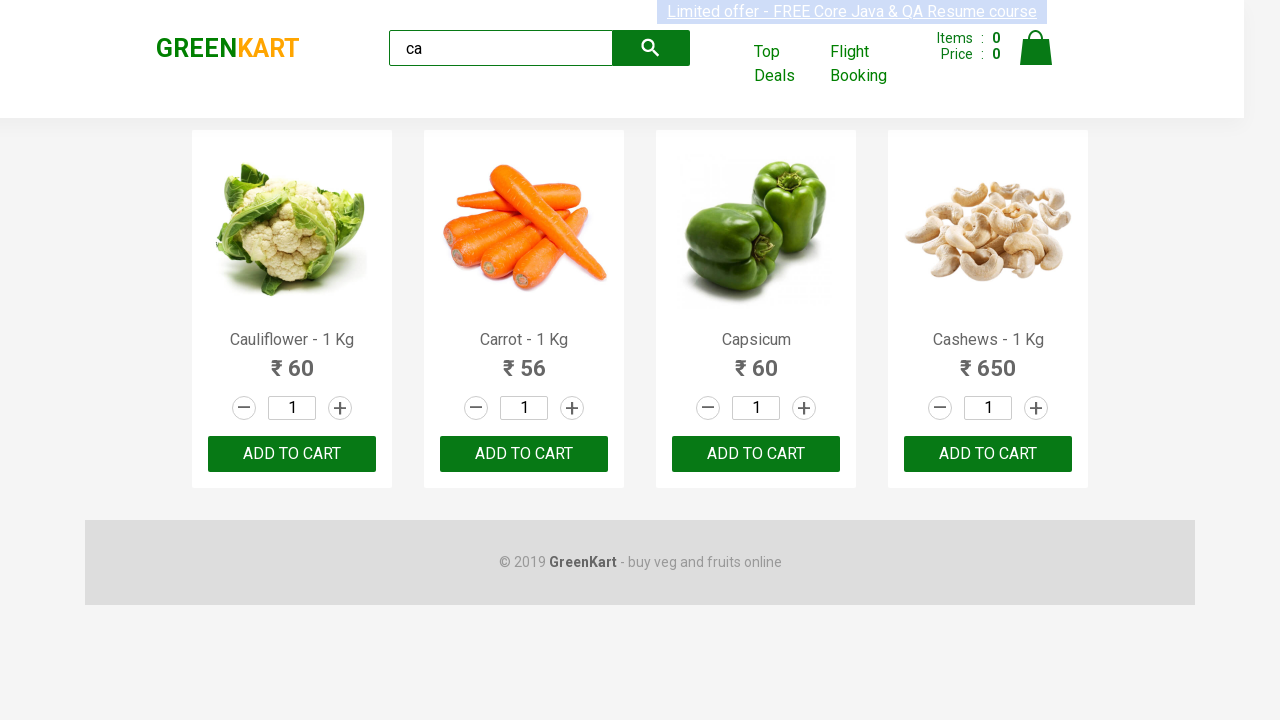

Located all visible product elements
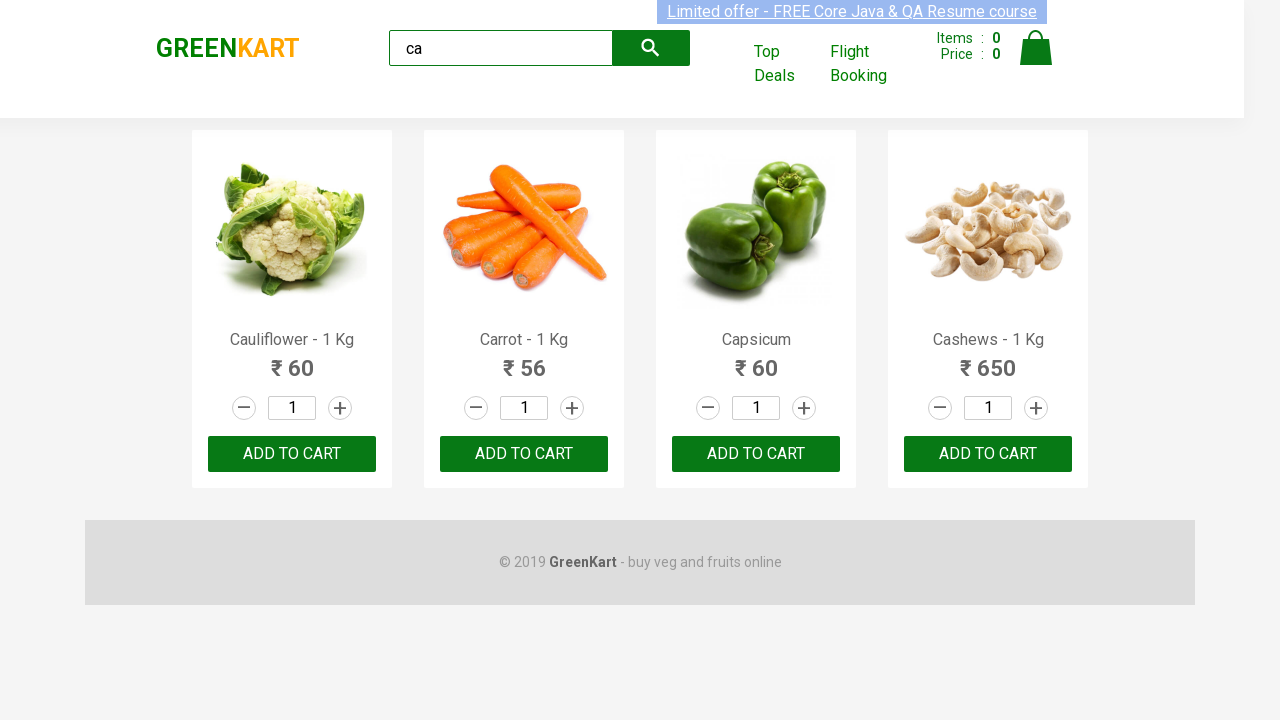

Waited for first product to be visible
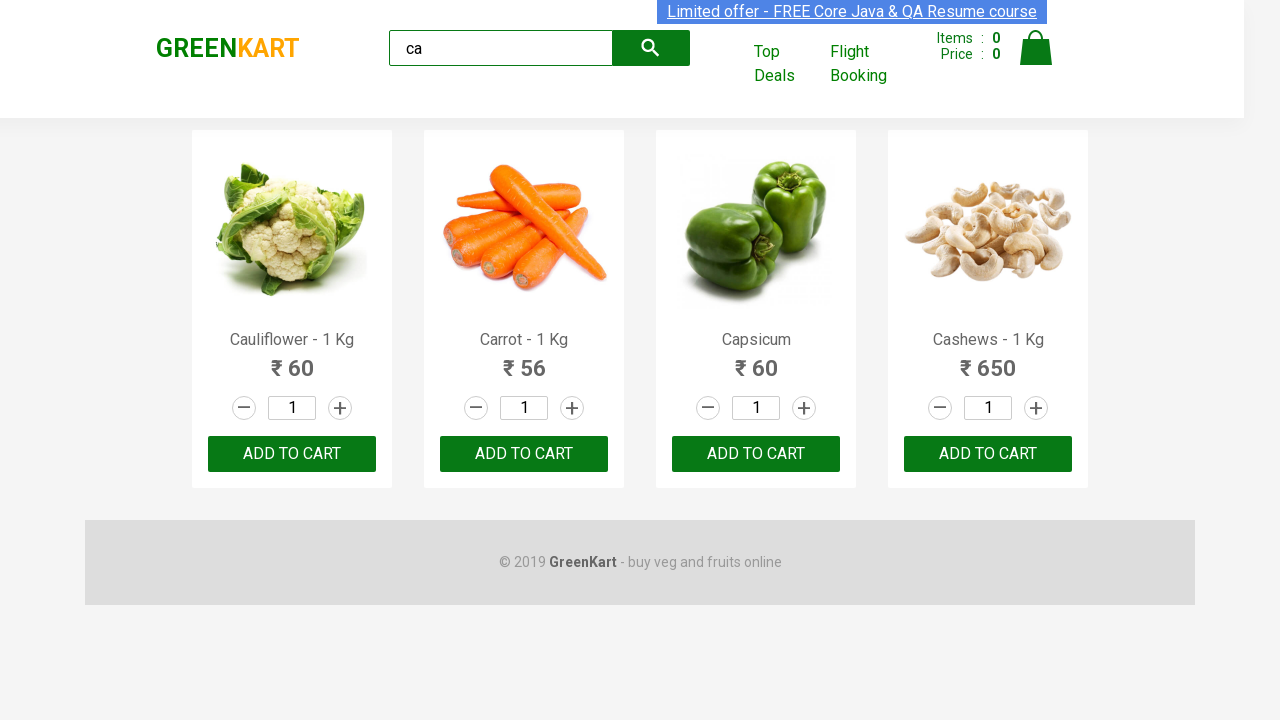

Verified that exactly 4 filtered products are displayed
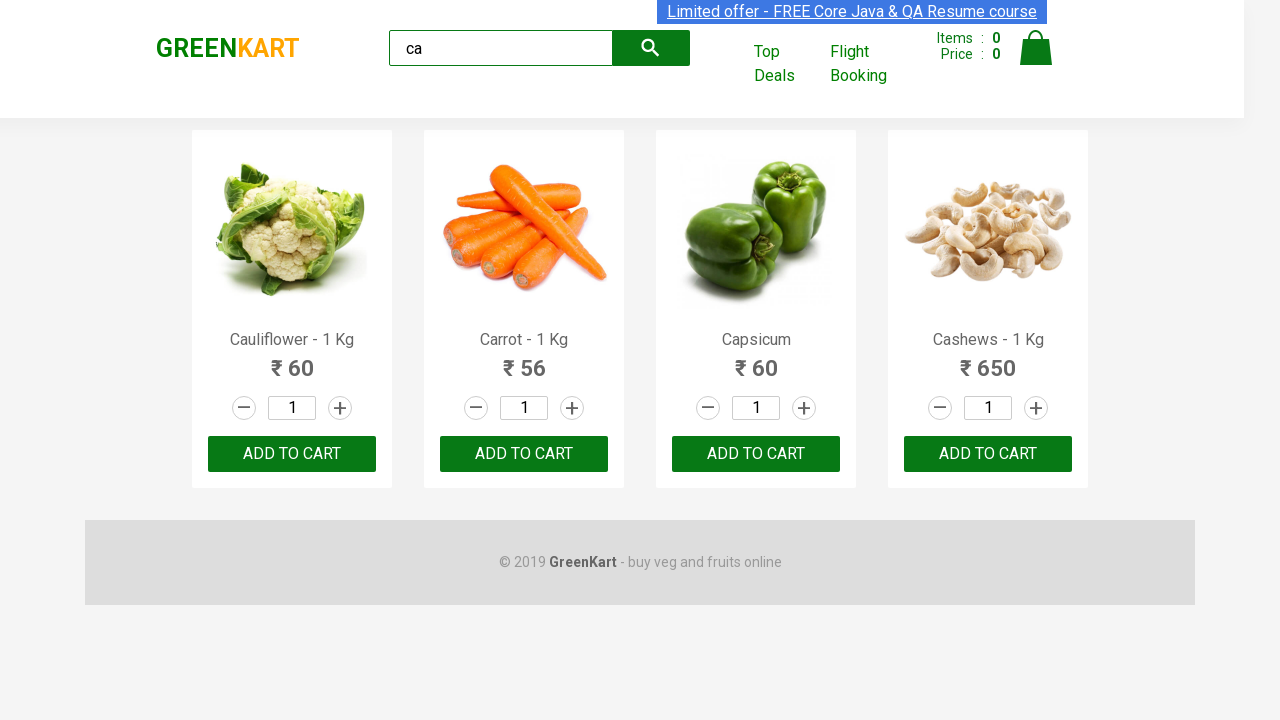

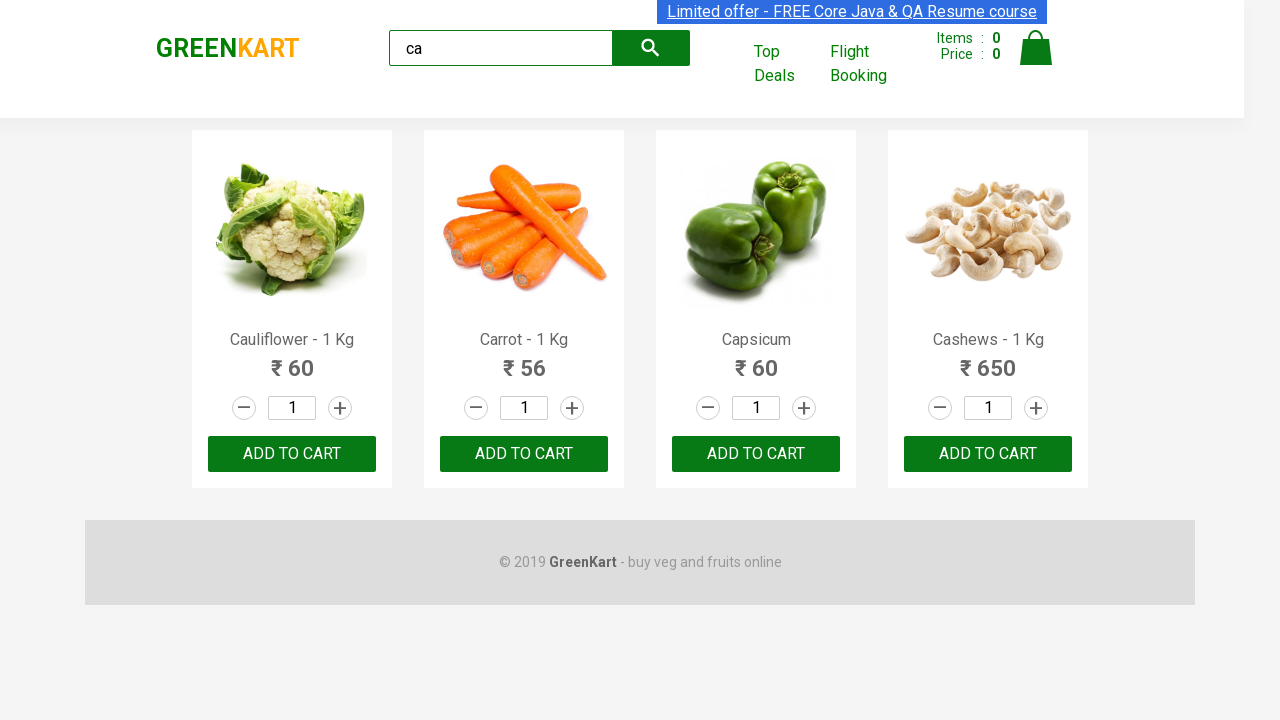